Tests various selector methods by navigating to a selectors demo page and verifying that multiple elements can be located using different selector strategies (ID, class, name, CSS, XPath)

Starting URL: https://curso.testautomation.es

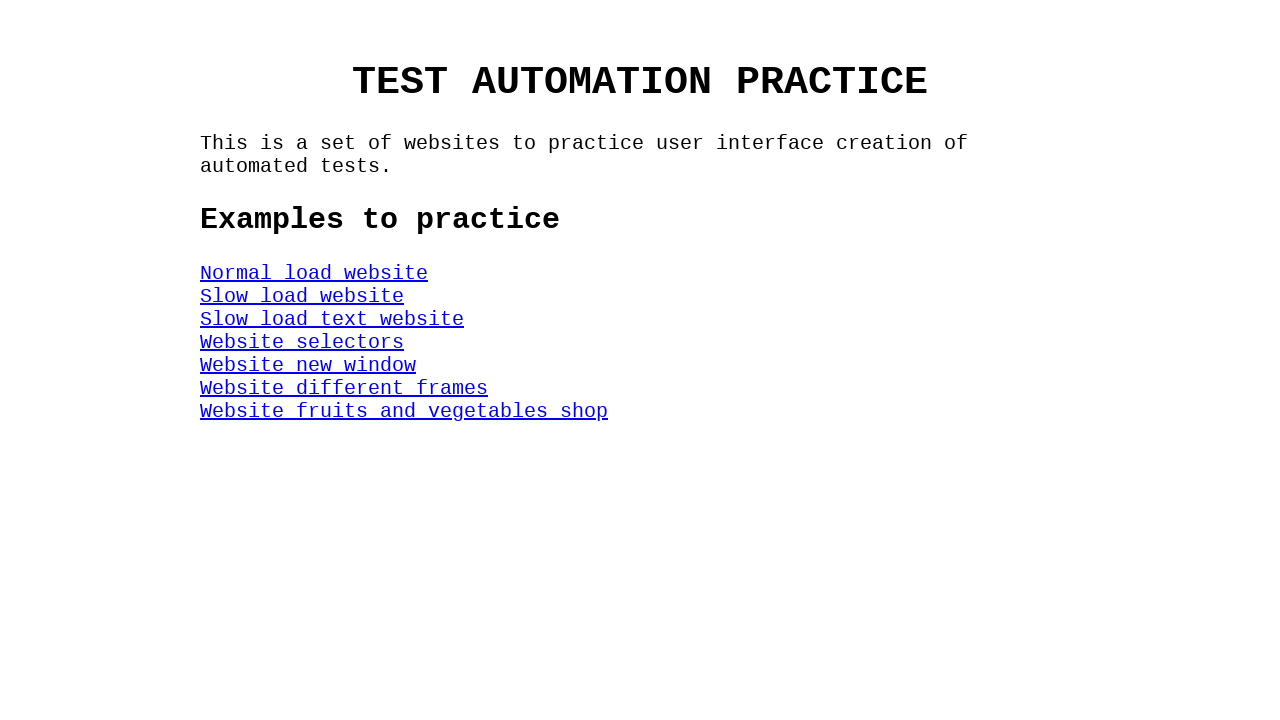

Clicked SelectorsWeb button to navigate to selectors demo page at (302, 342) on #SelectorsWeb
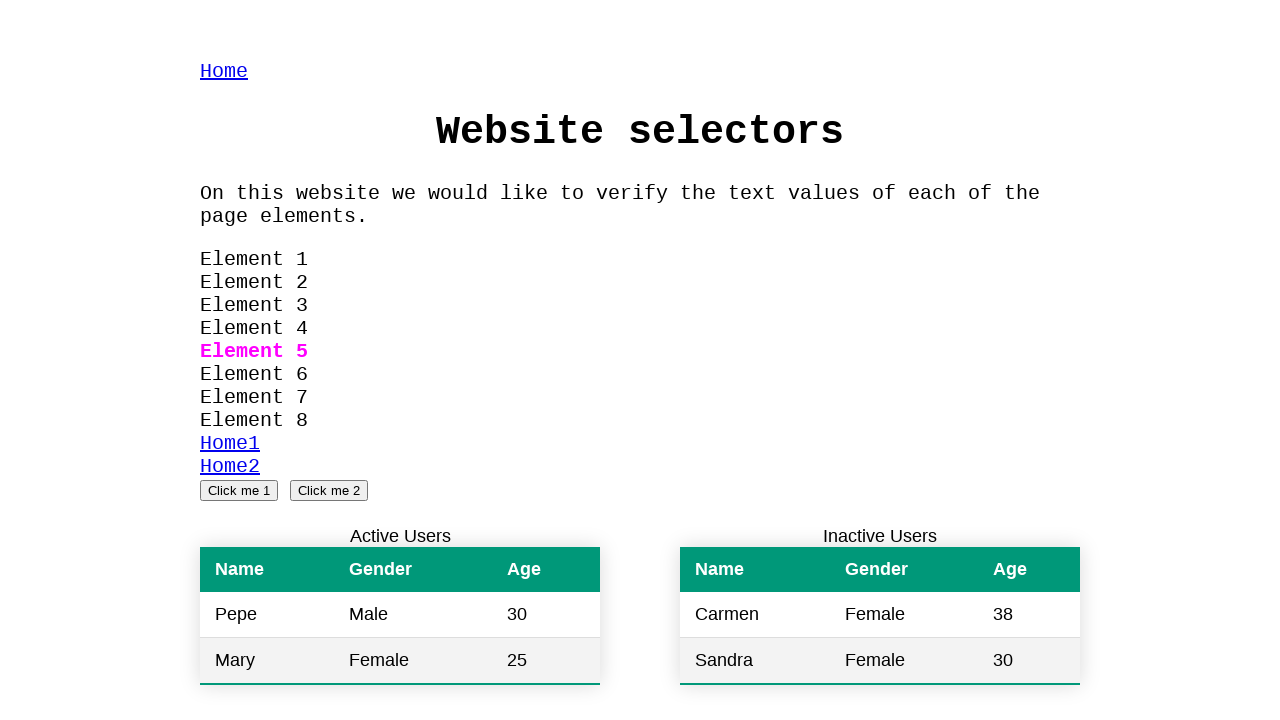

Located Element 1 using ID selector #myId
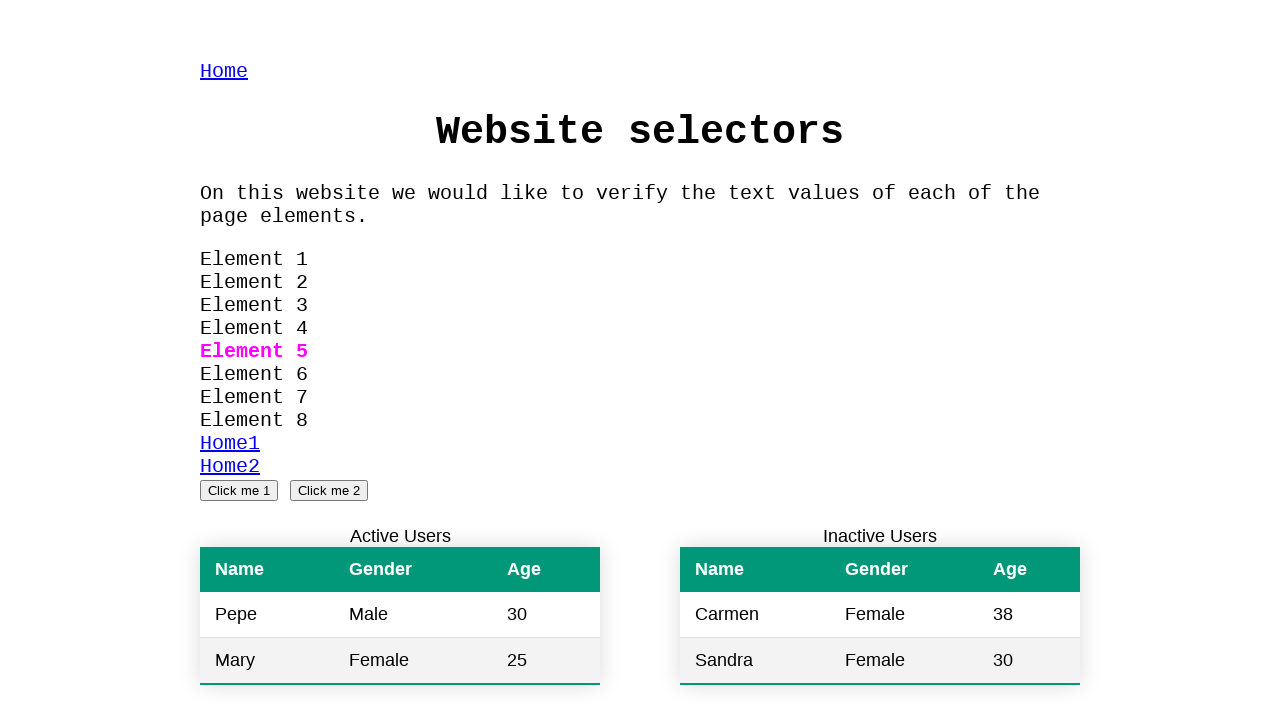

Verified Element 1 text content matches expected value
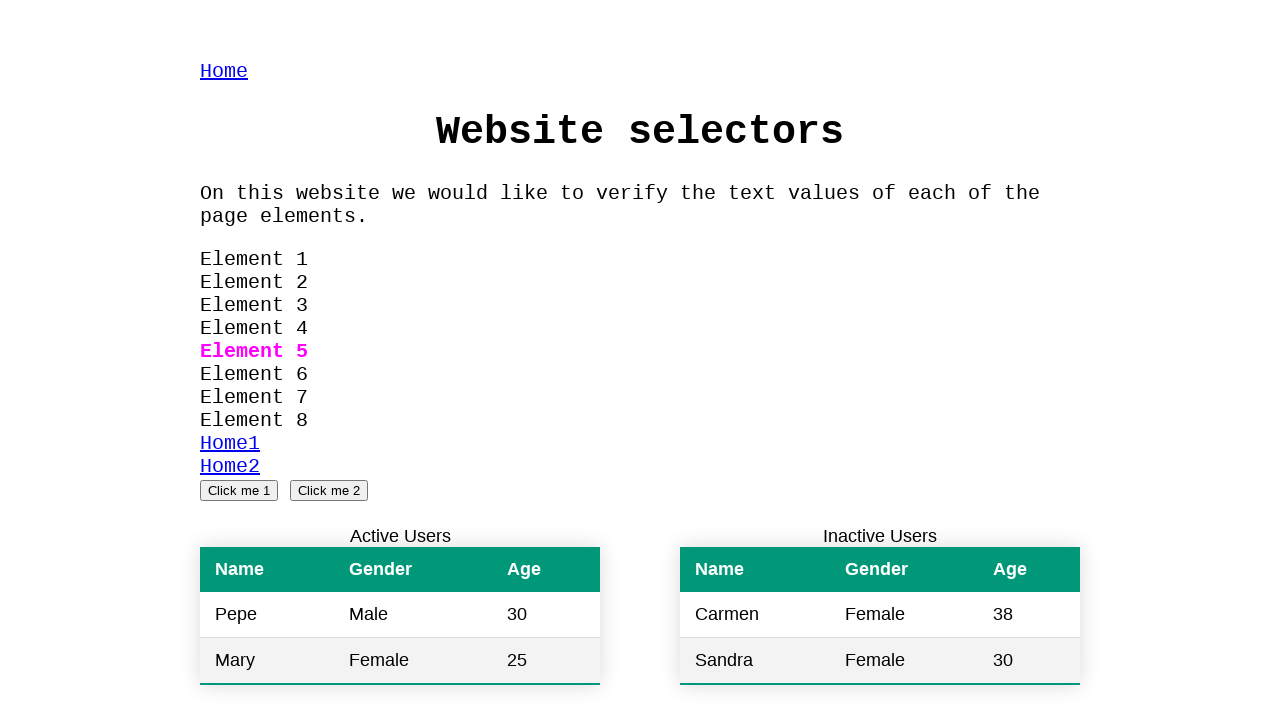

Located Element 2 using class selector .className
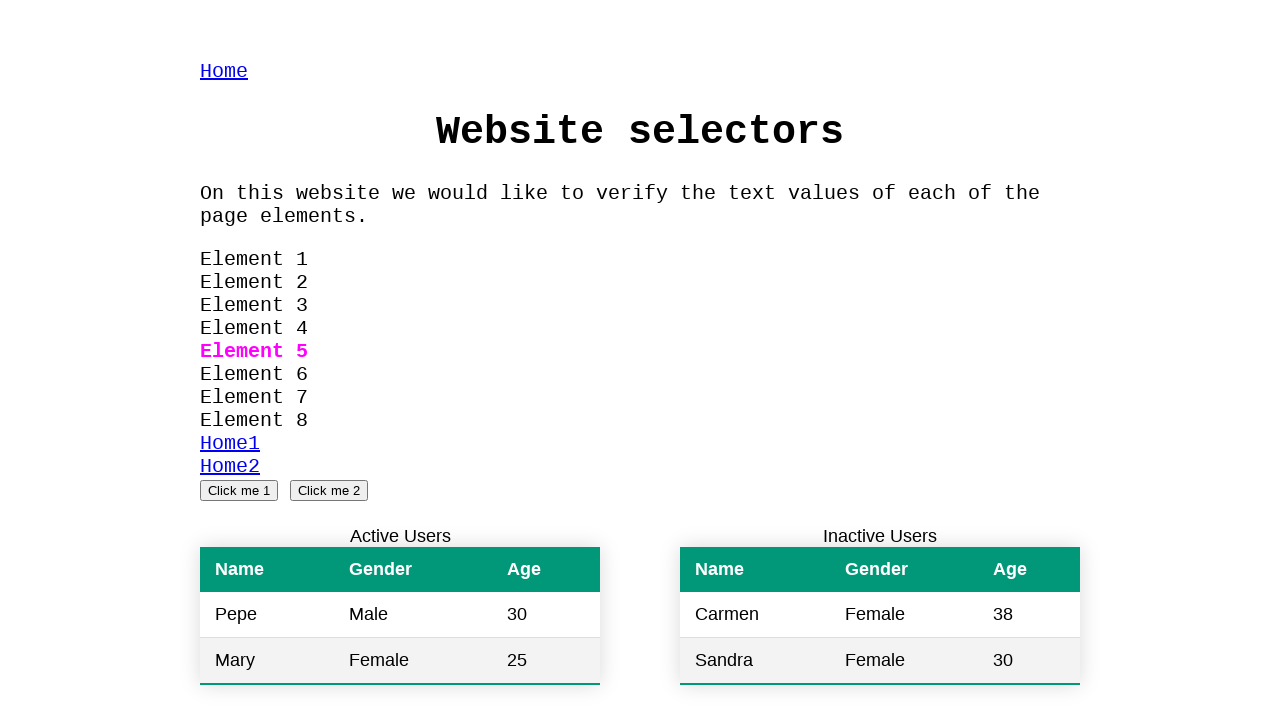

Verified Element 2 text content matches expected value
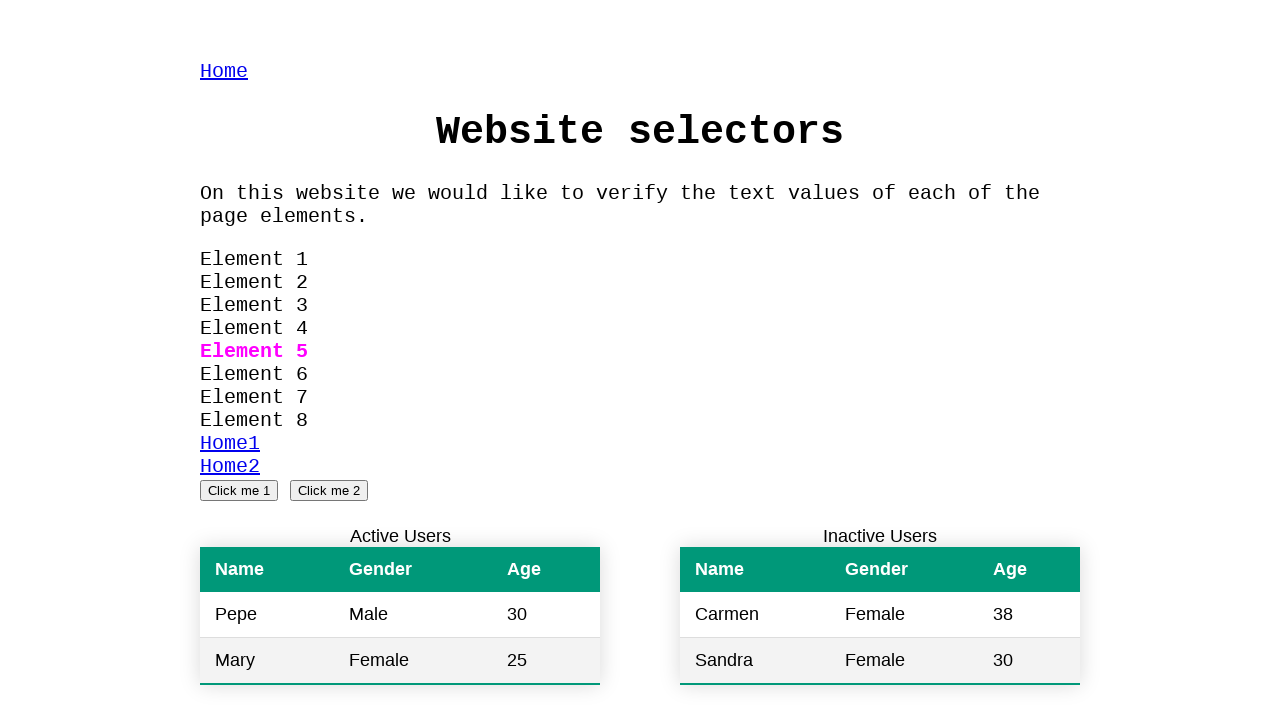

Located all elements with ID #myId
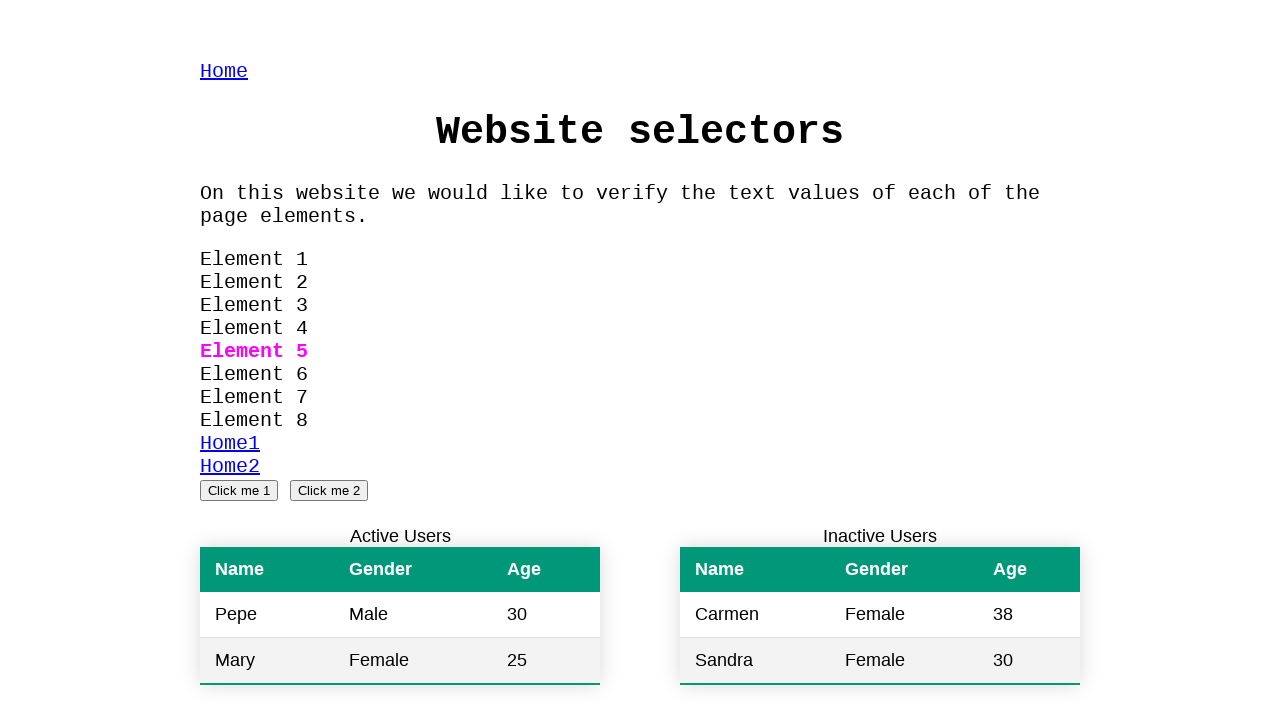

Verified Element 3 text content using nth(1) selector matches expected value
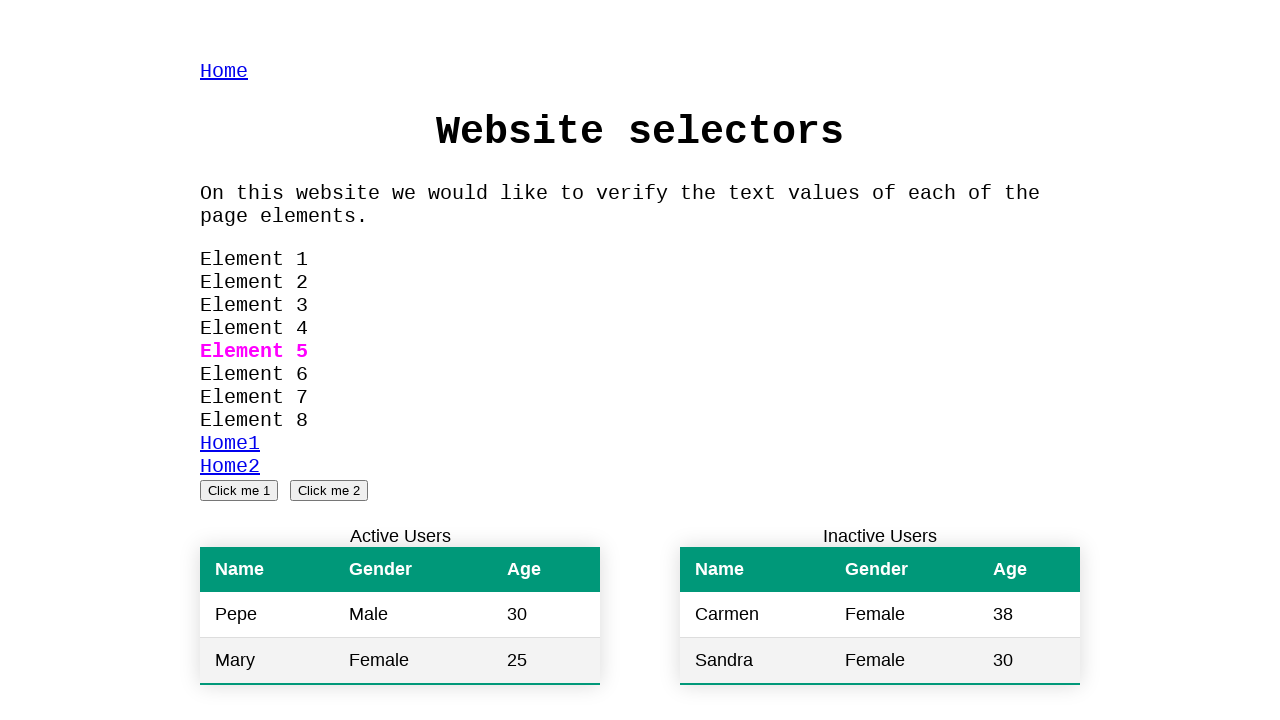

Located Element 3 using CSS selector with name attribute [name='elements'] #myId
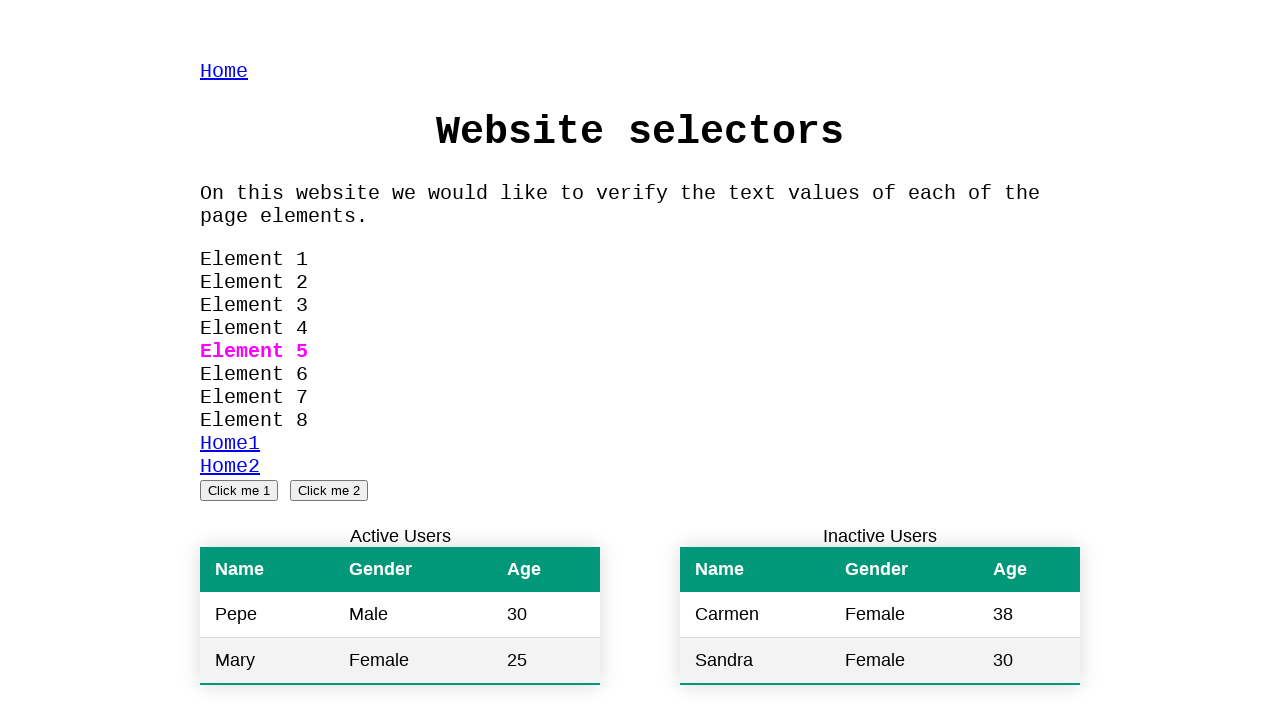

Verified Element 3 text content using named section selector matches expected value
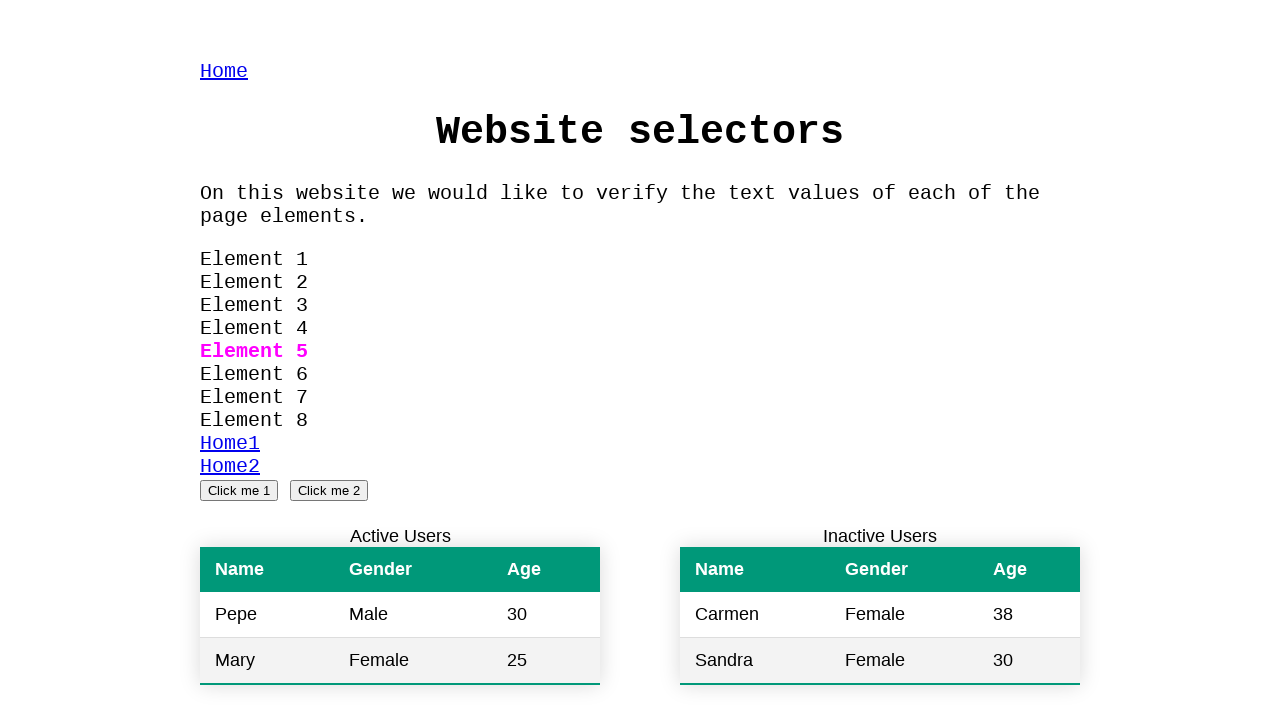

Located Element 4 using name selector [name='myName']
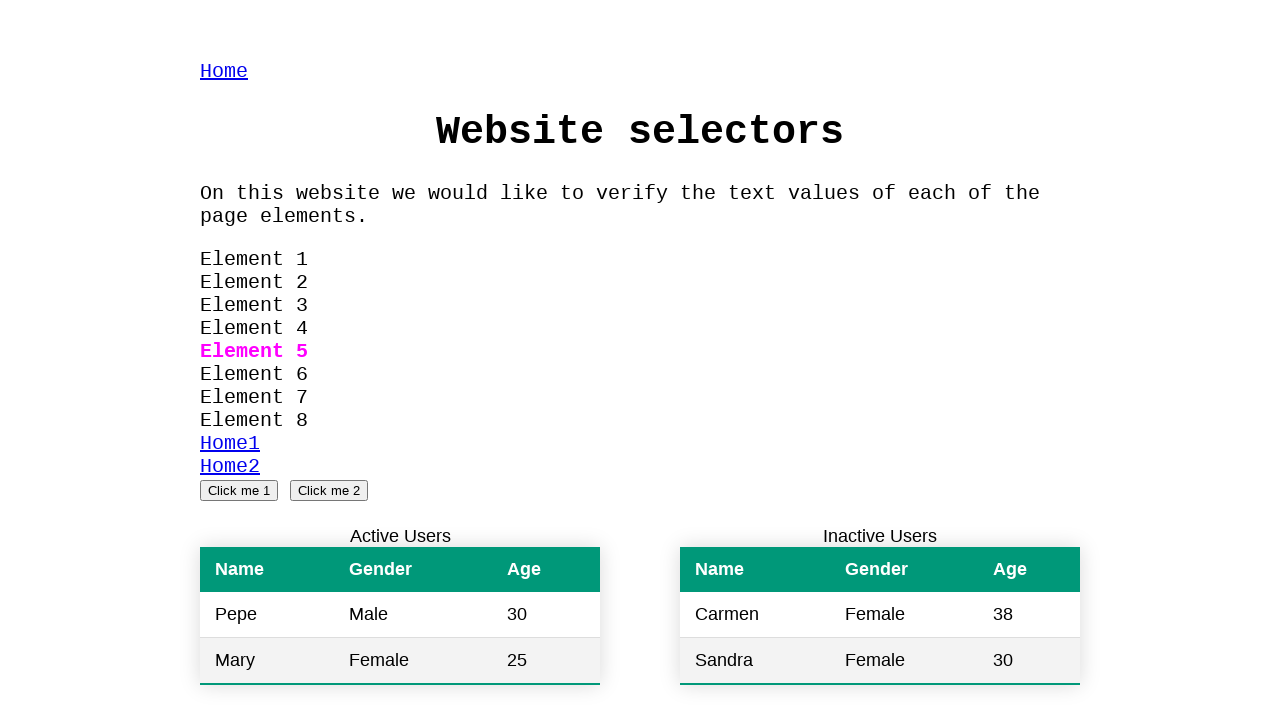

Verified Element 4 text content matches expected value
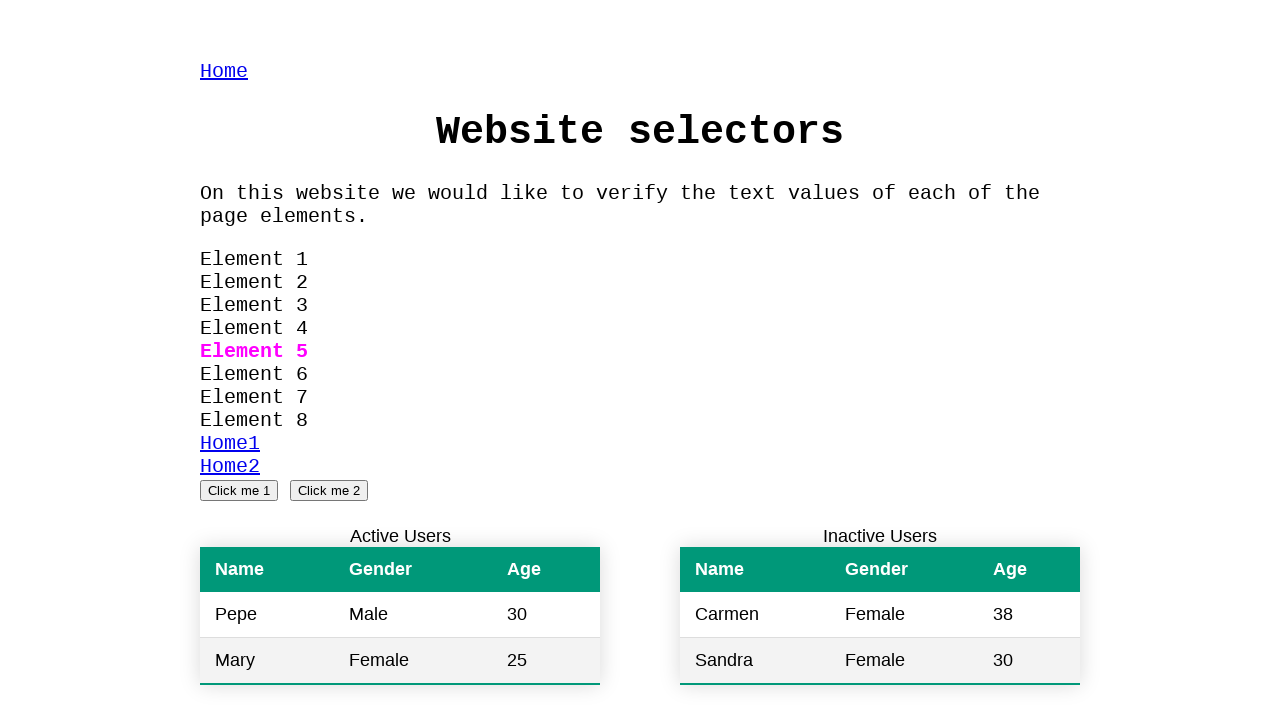

Located Element 5 using CSS selector with style attribute div [style='color:magenta']
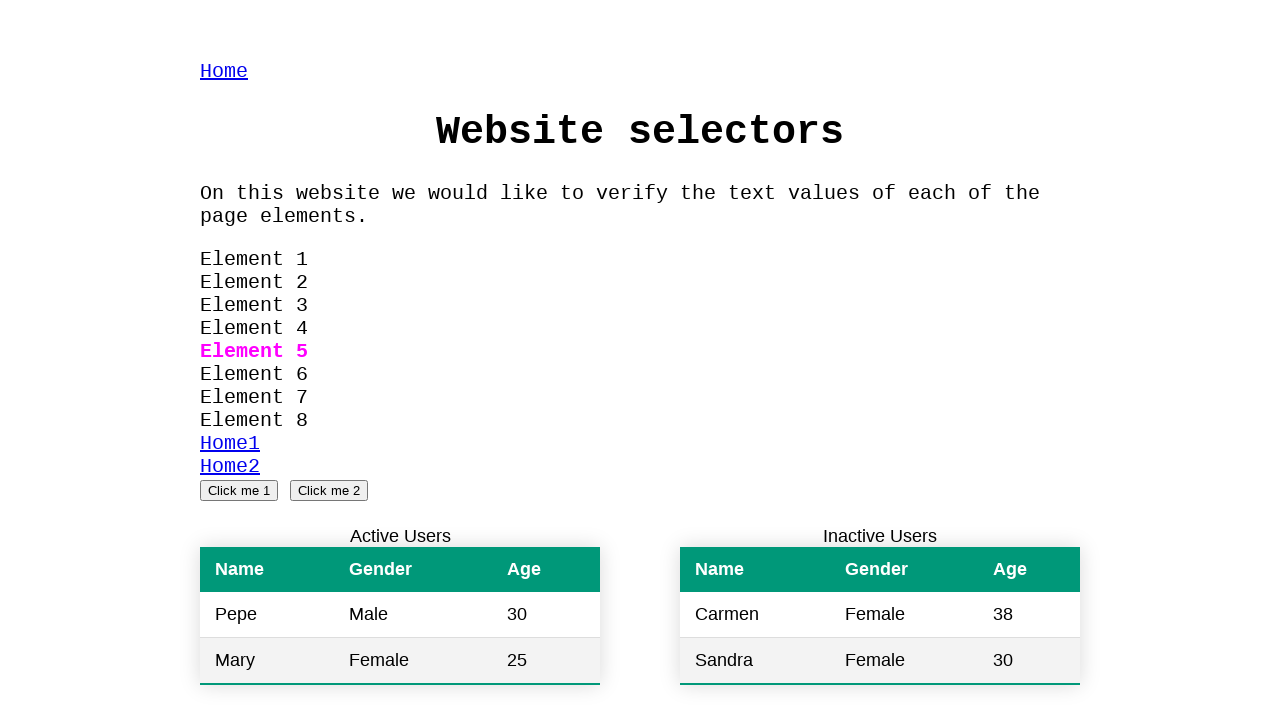

Verified Element 5 text content using CSS style selector matches expected value
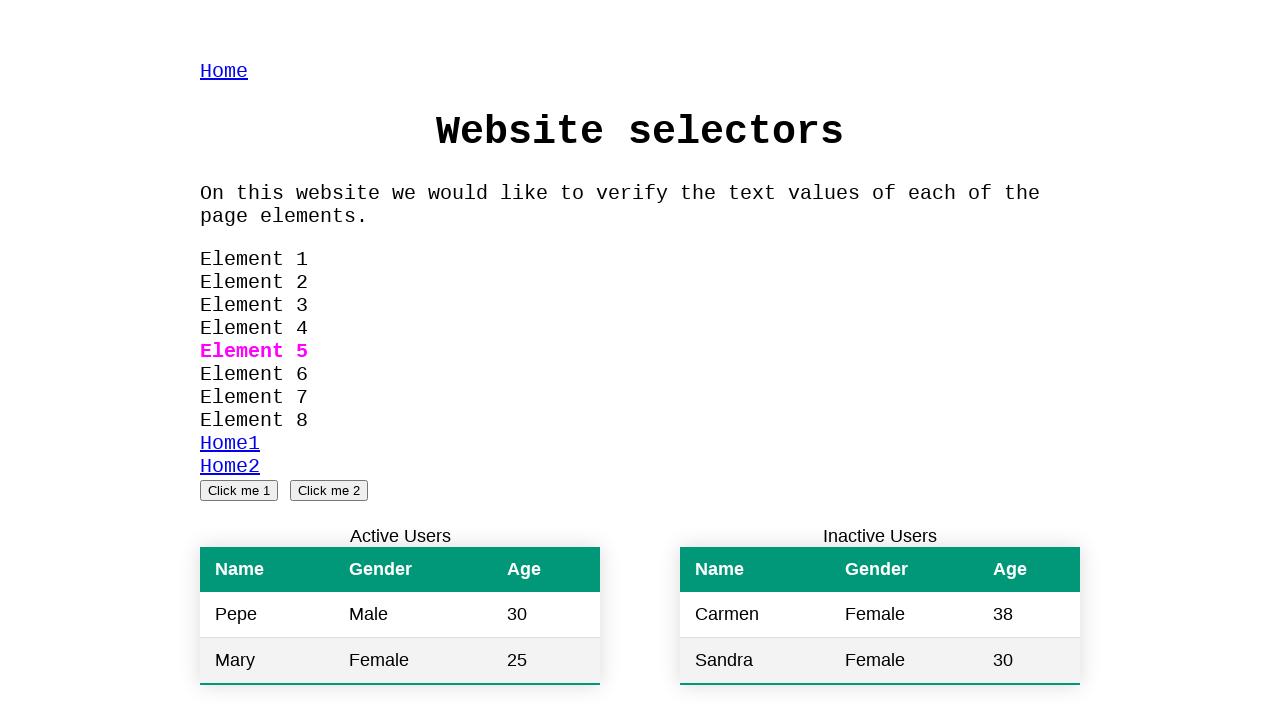

Located Element 5 using XPath selector //*[contains(text(), 'Element 5')]
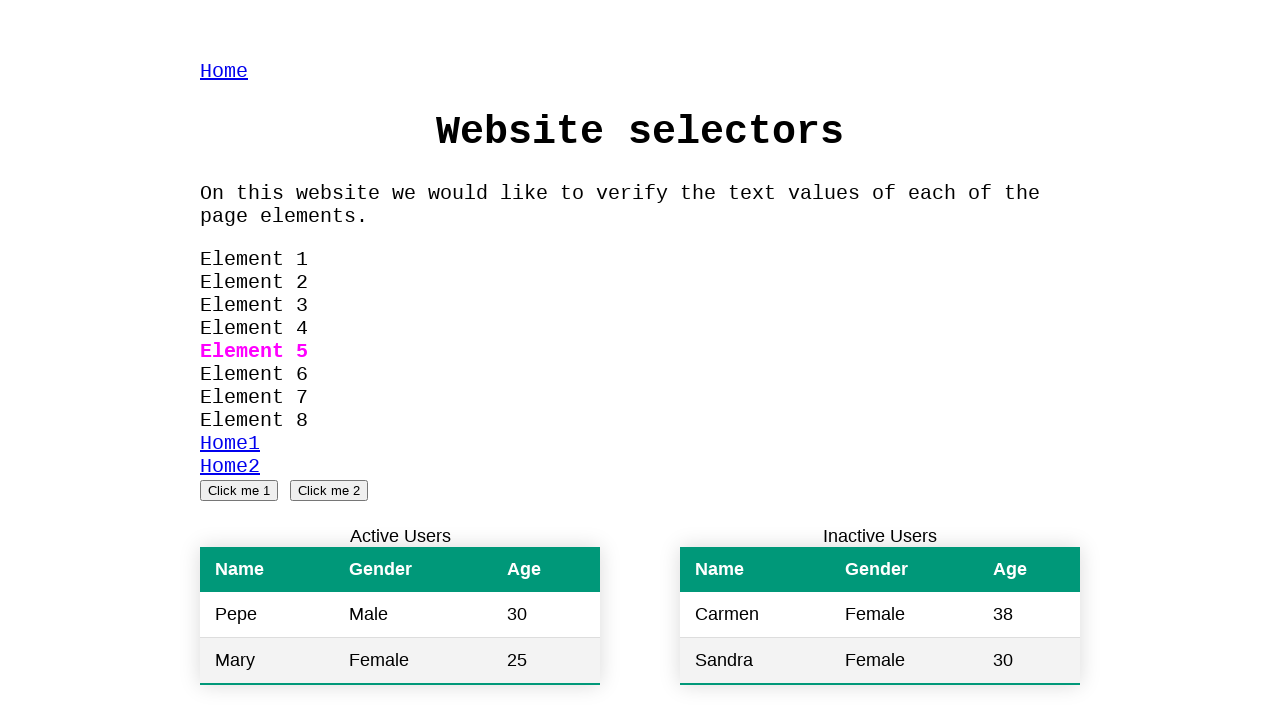

Verified Element 5 text content using XPath selector matches expected value
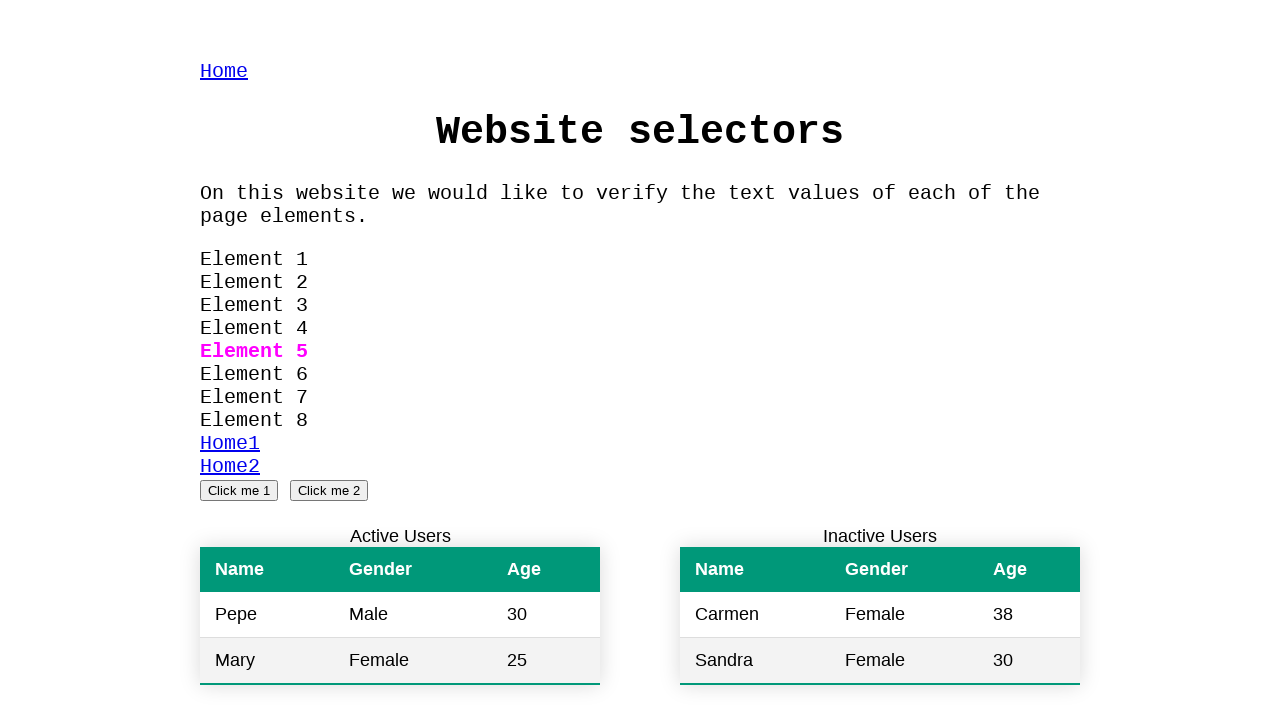

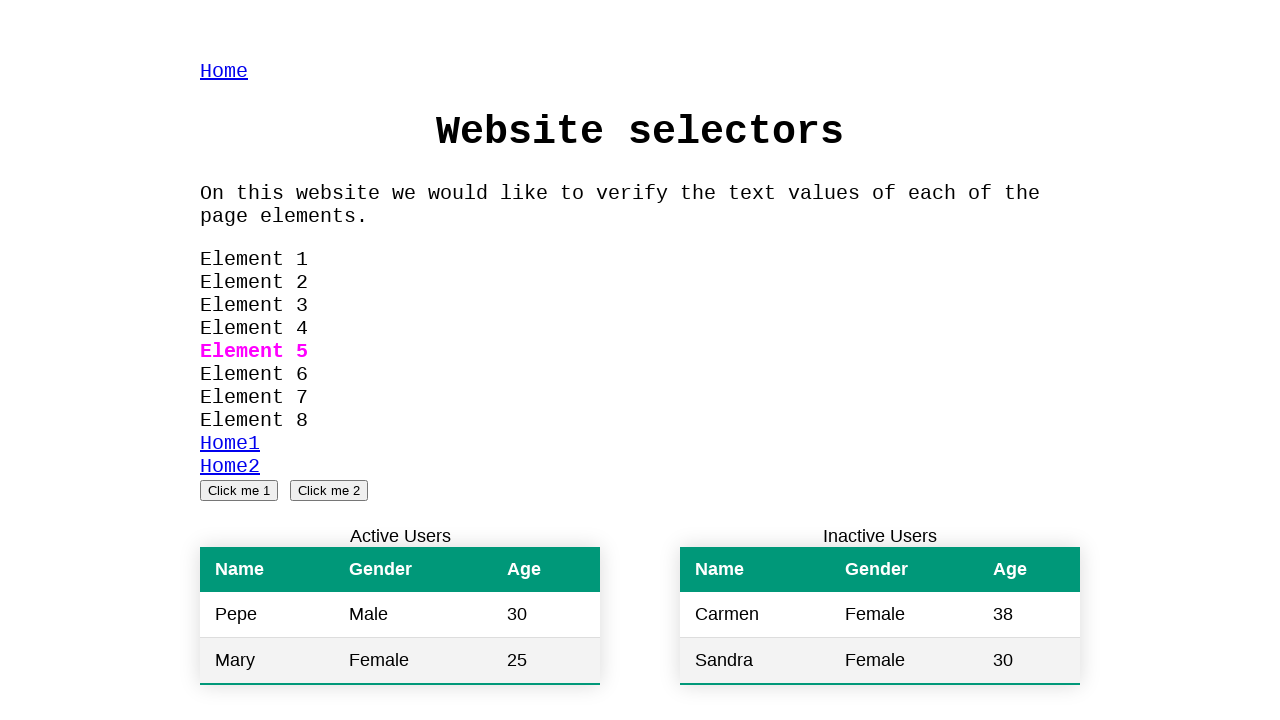